Tests window handling functionality by opening new windows, switching between them, and interacting with elements across multiple browser windows

Starting URL: https://leafground.com/window.xhtml

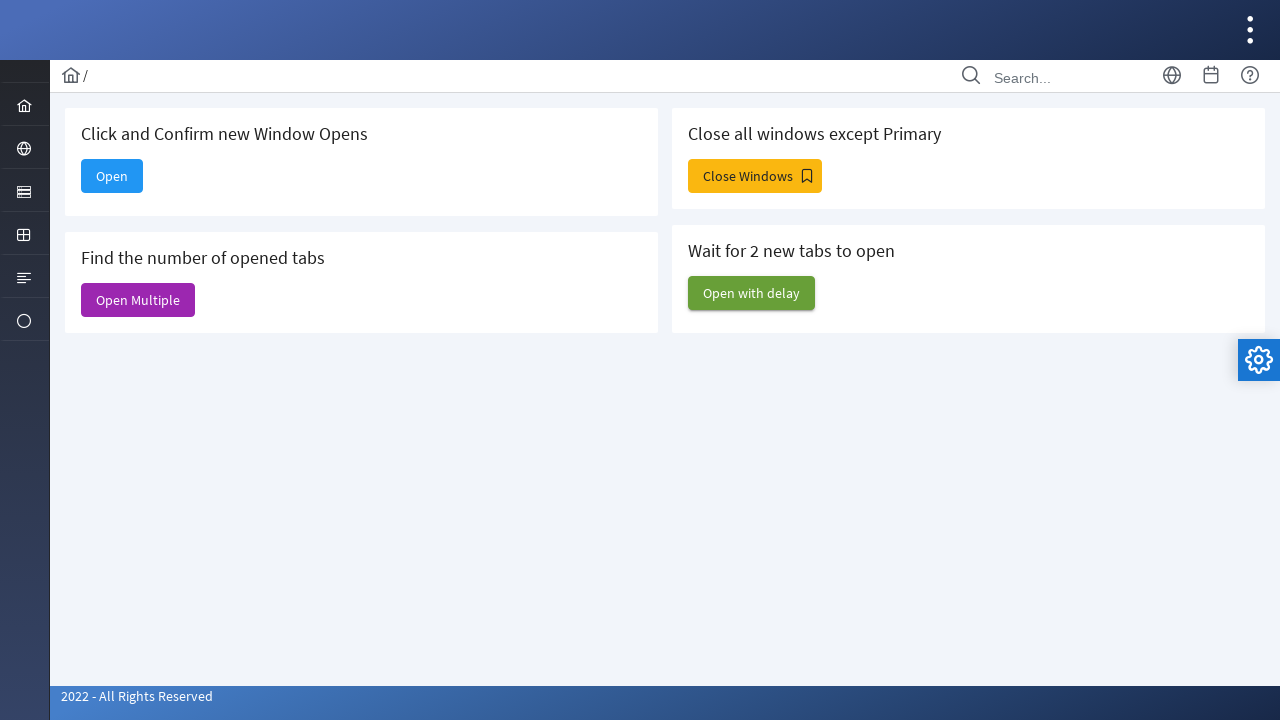

Clicked 'Open' button to open a new window at (112, 176) on xpath=//span[text()='Open']
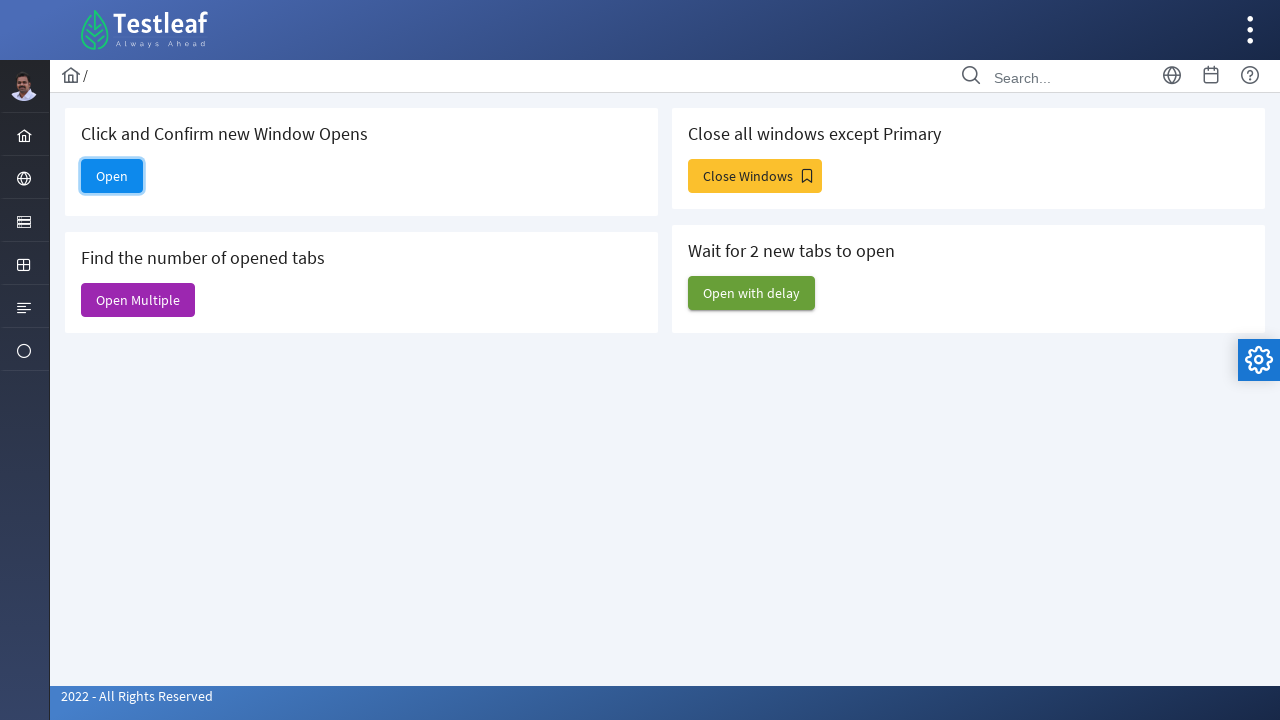

Stored current page context reference
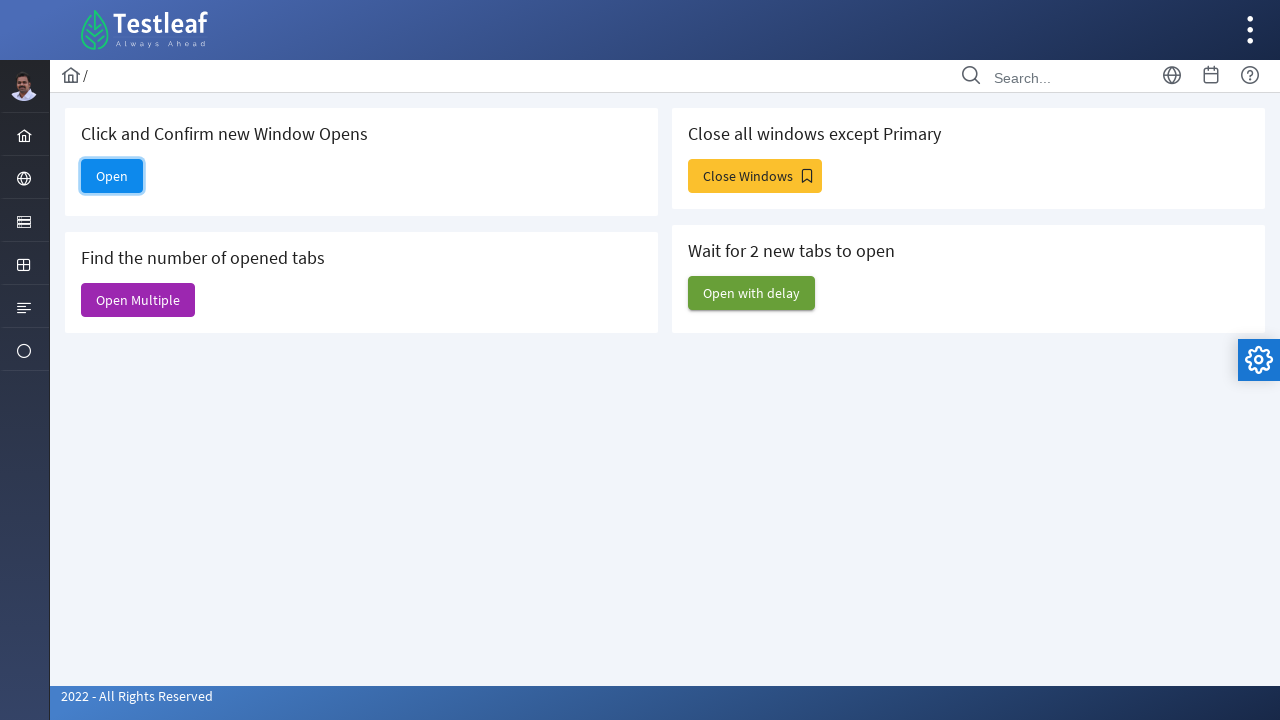

Waited 2 seconds for new window to open
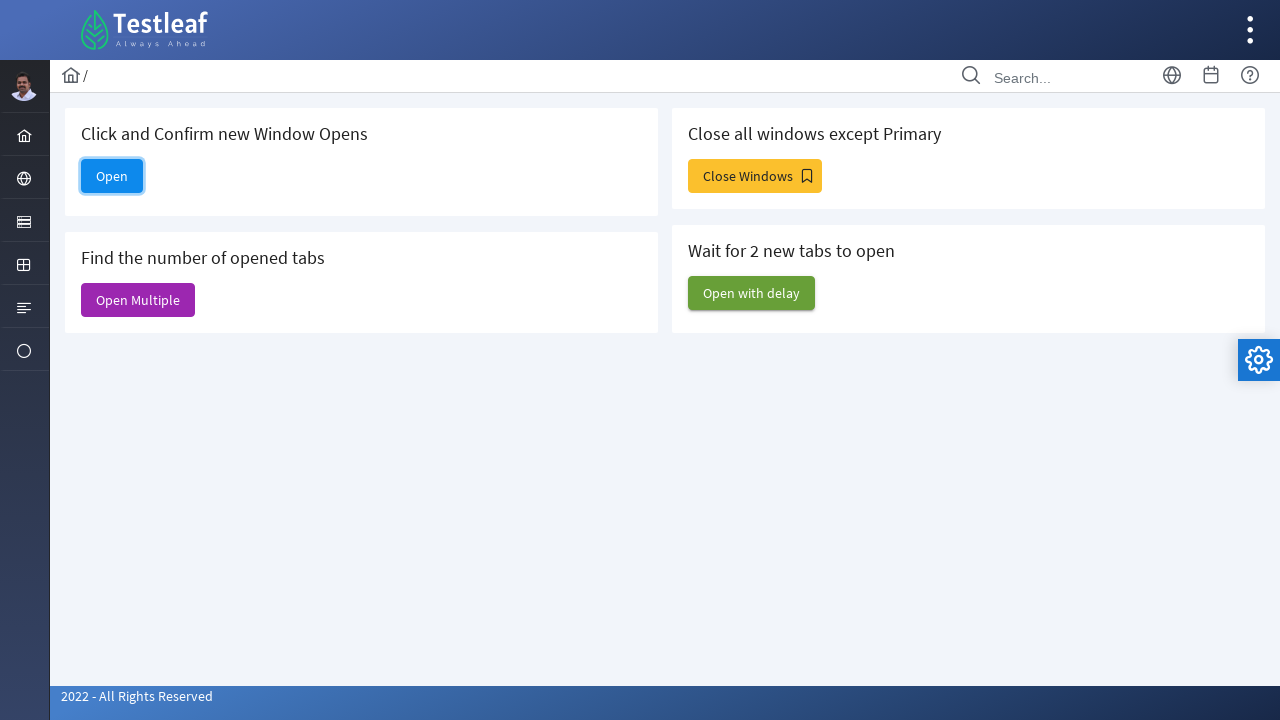

Retrieved all open pages from browser context
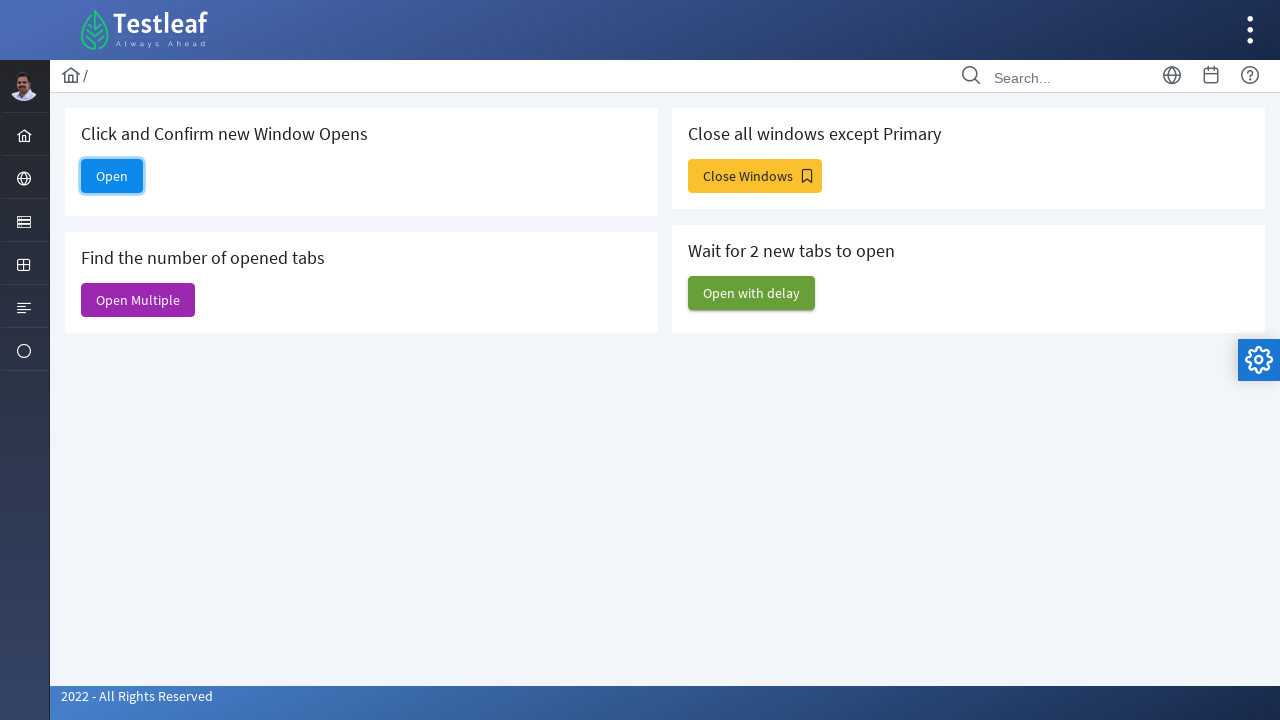

Clicked 'Open Multiple' button to open multiple windows at (138, 300) on xpath=//span[text()='Open Multiple']
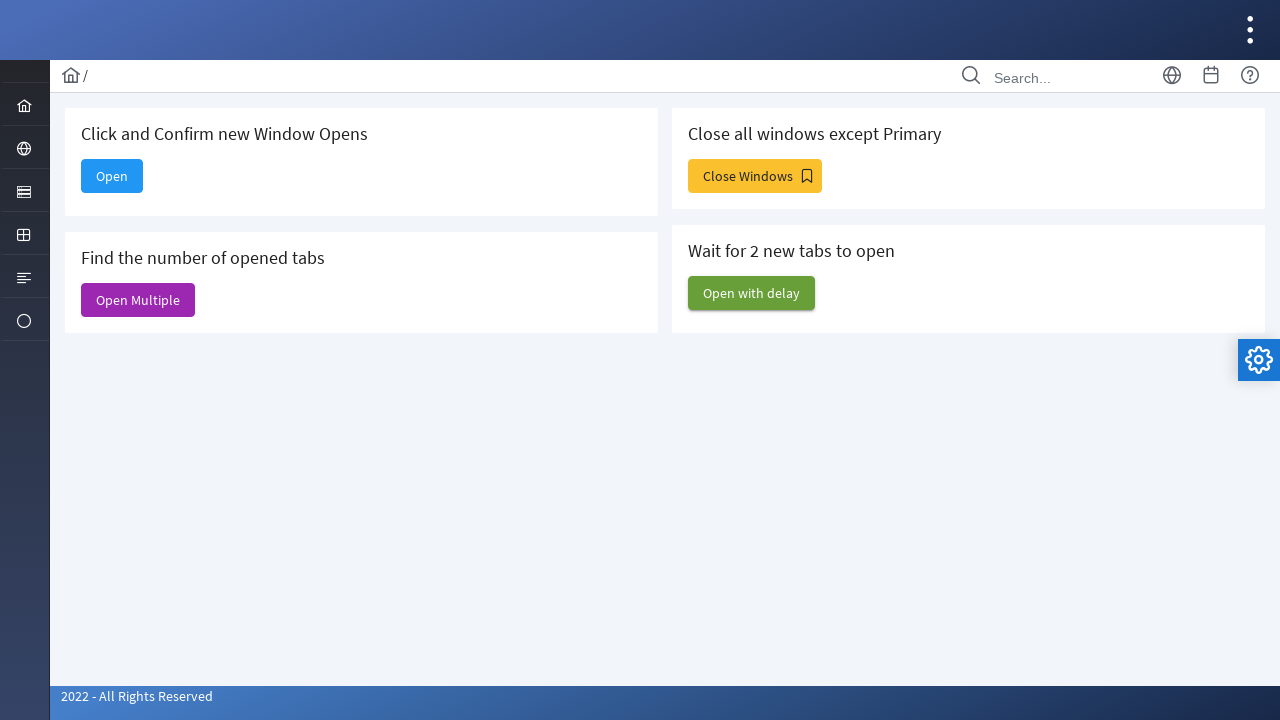

Clicked ellipsis menu icon at (1250, 30) on xpath=//i[@class='pi pi-ellipsis-v']
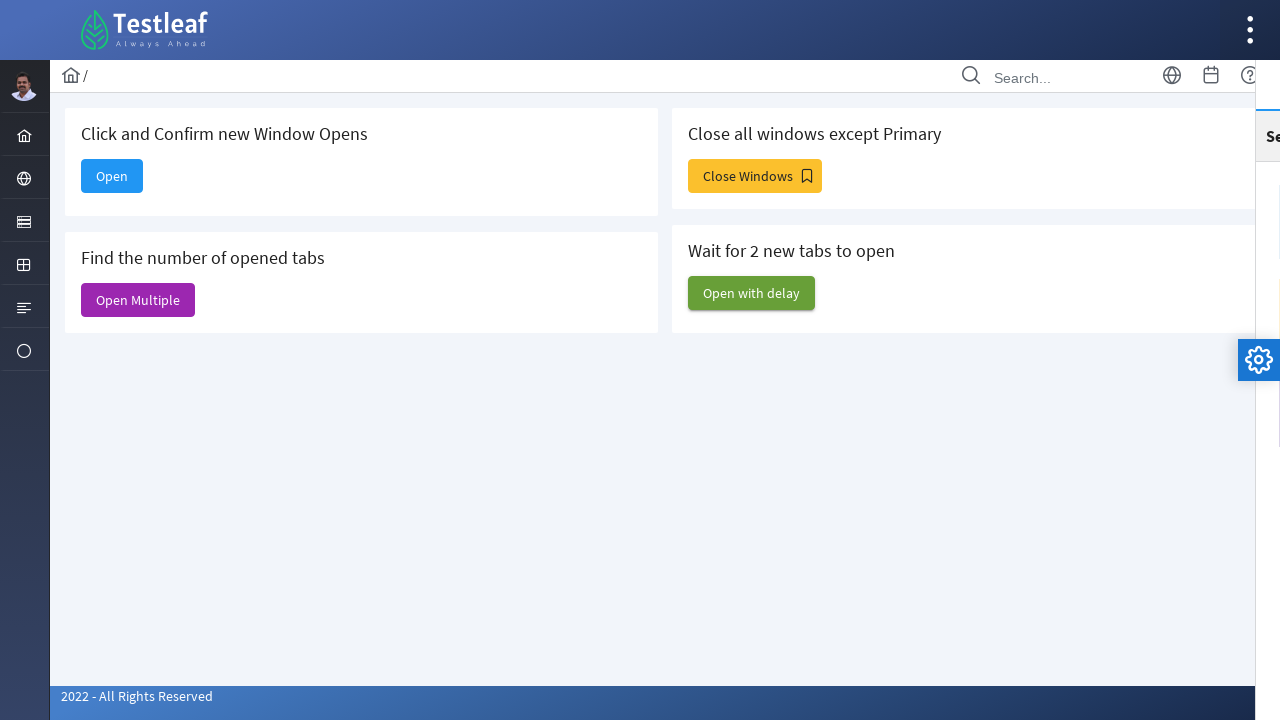

Waited 2 seconds for menu actions to process
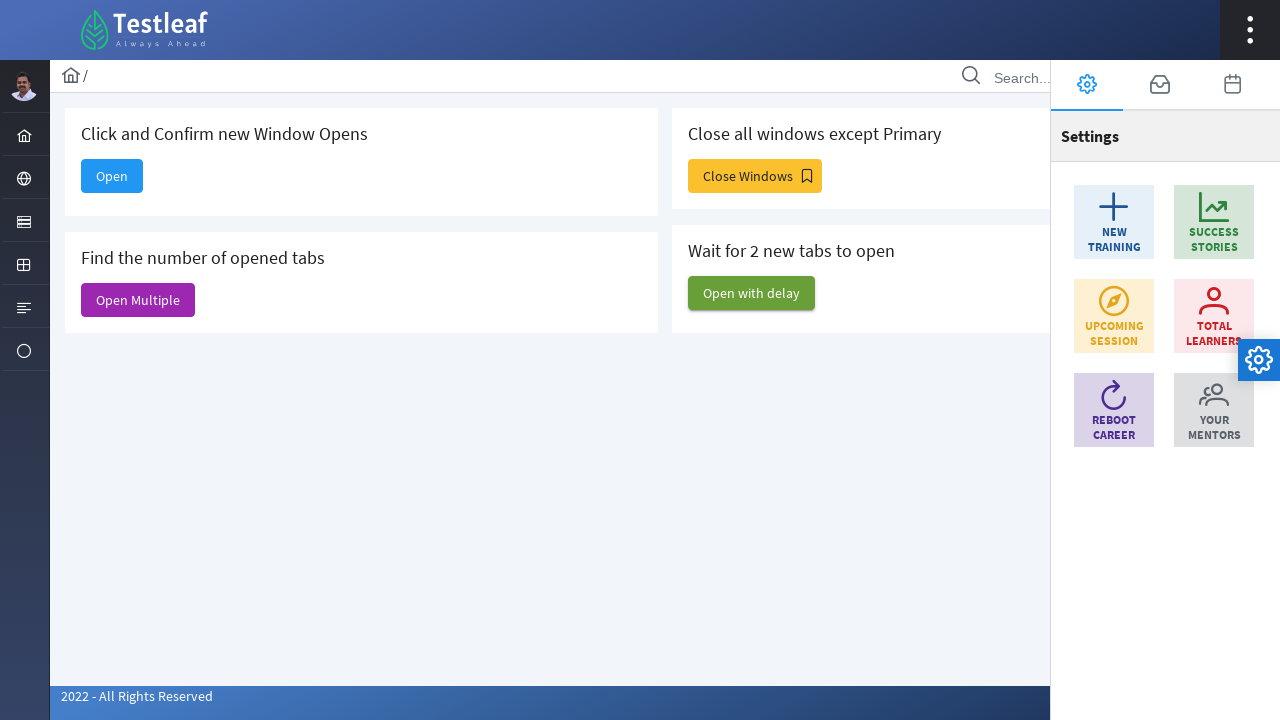

Clicked 'Close Windows' button to close open windows at (755, 176) on xpath=//span[text()='Close Windows']
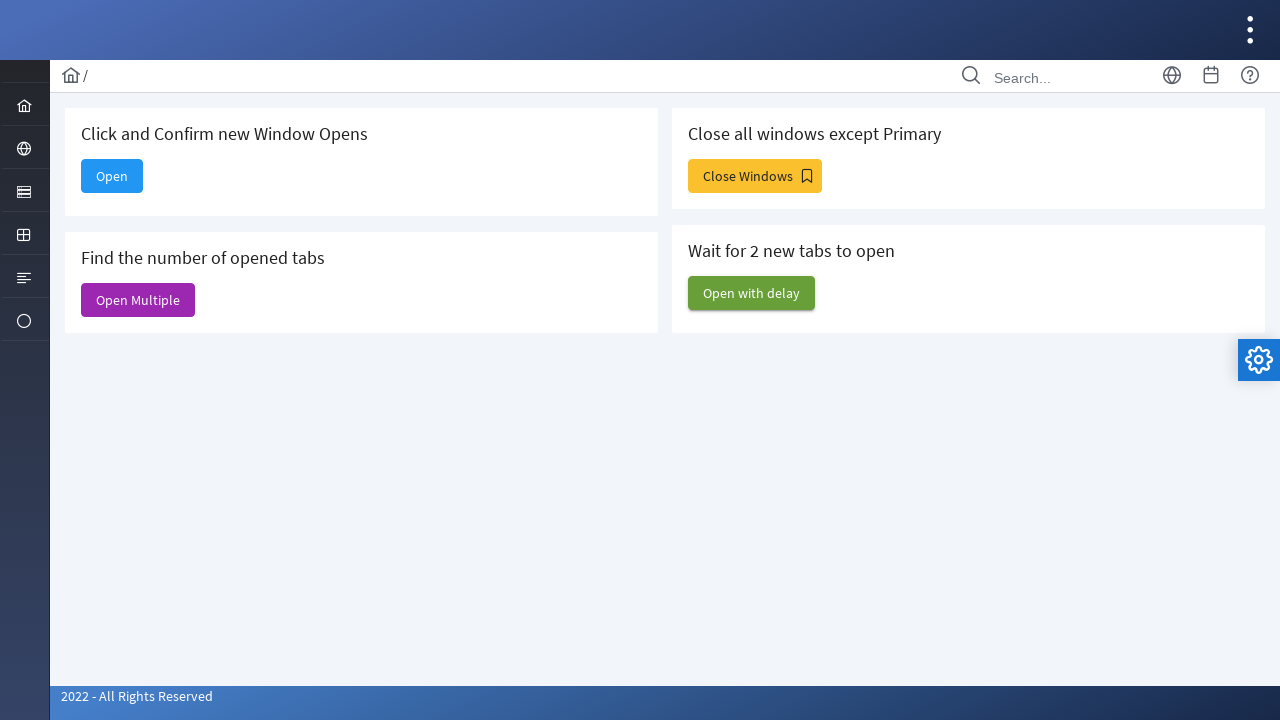

Waited 2 seconds for windows to close
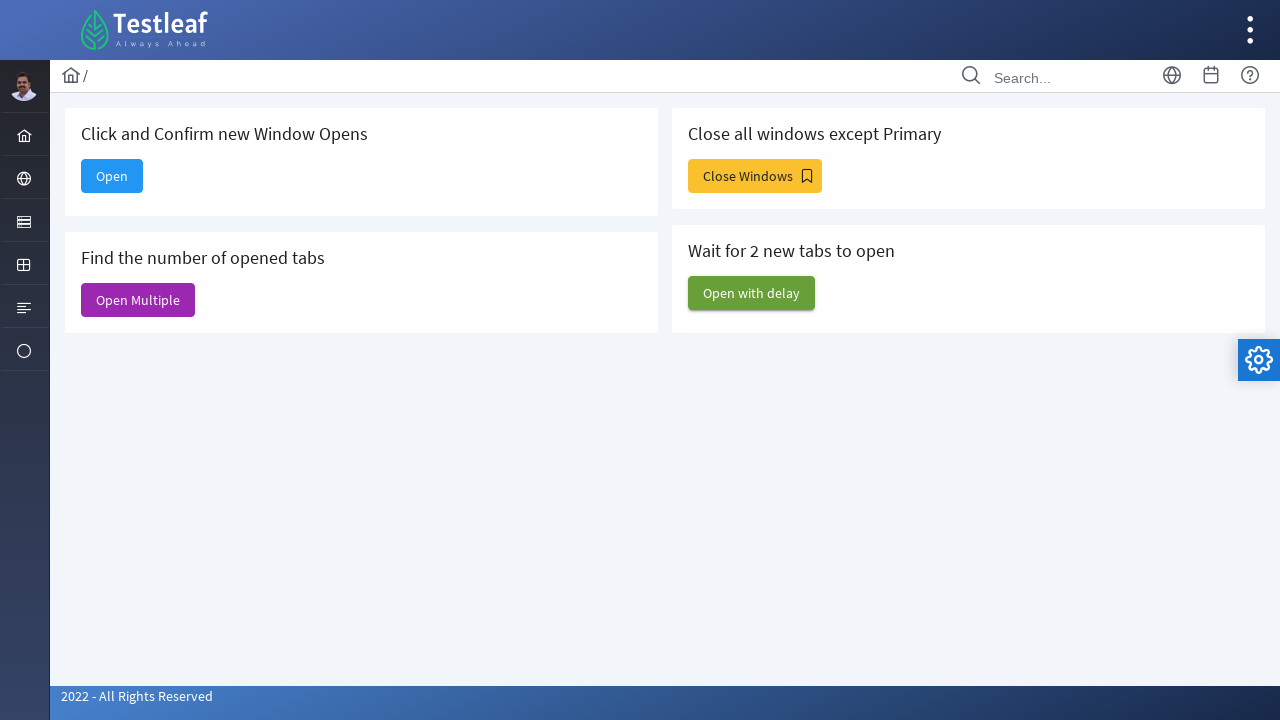

Clicked 'Open with delay' button to open window with delay at (752, 293) on xpath=//span[text()='Open with delay']
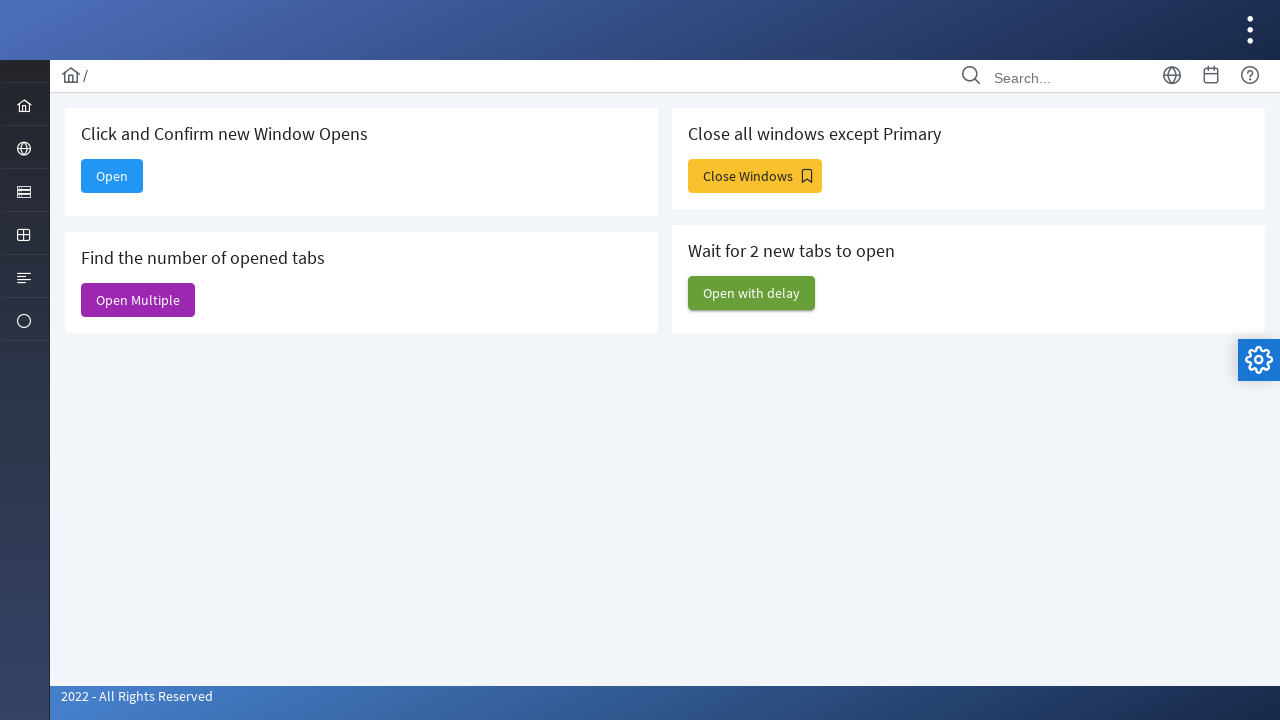

Waited 2 seconds for delayed window to open
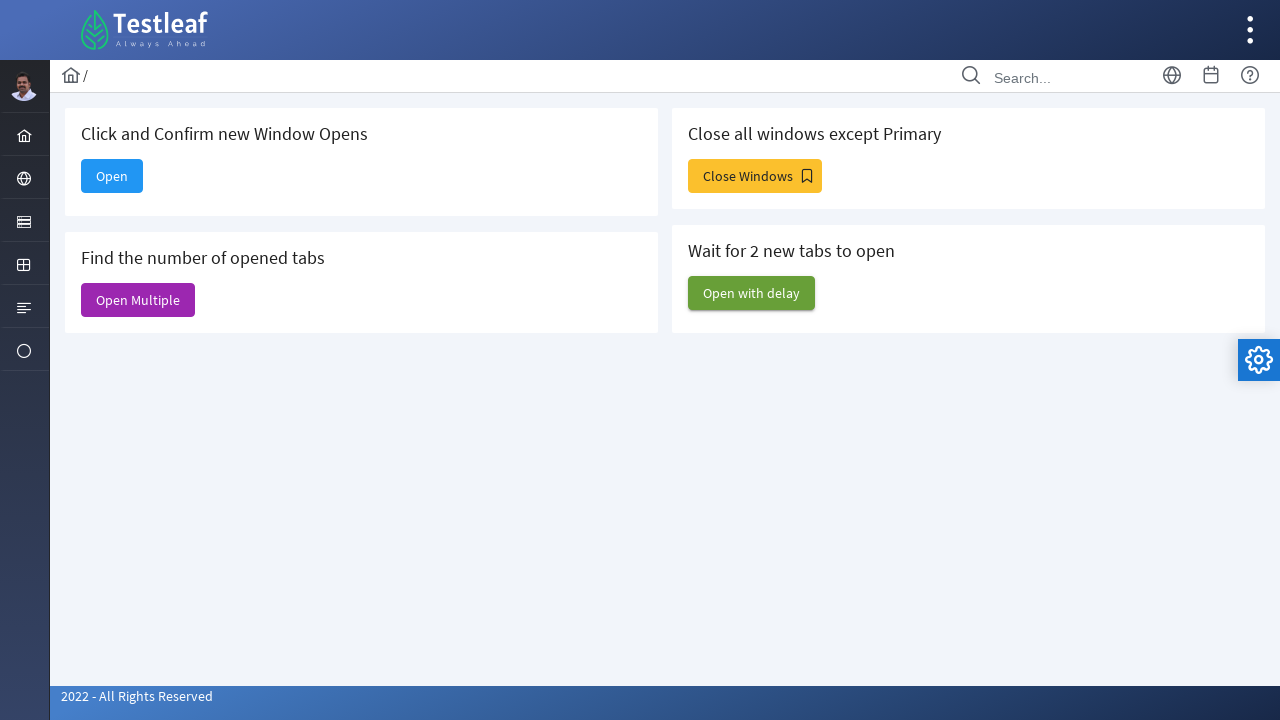

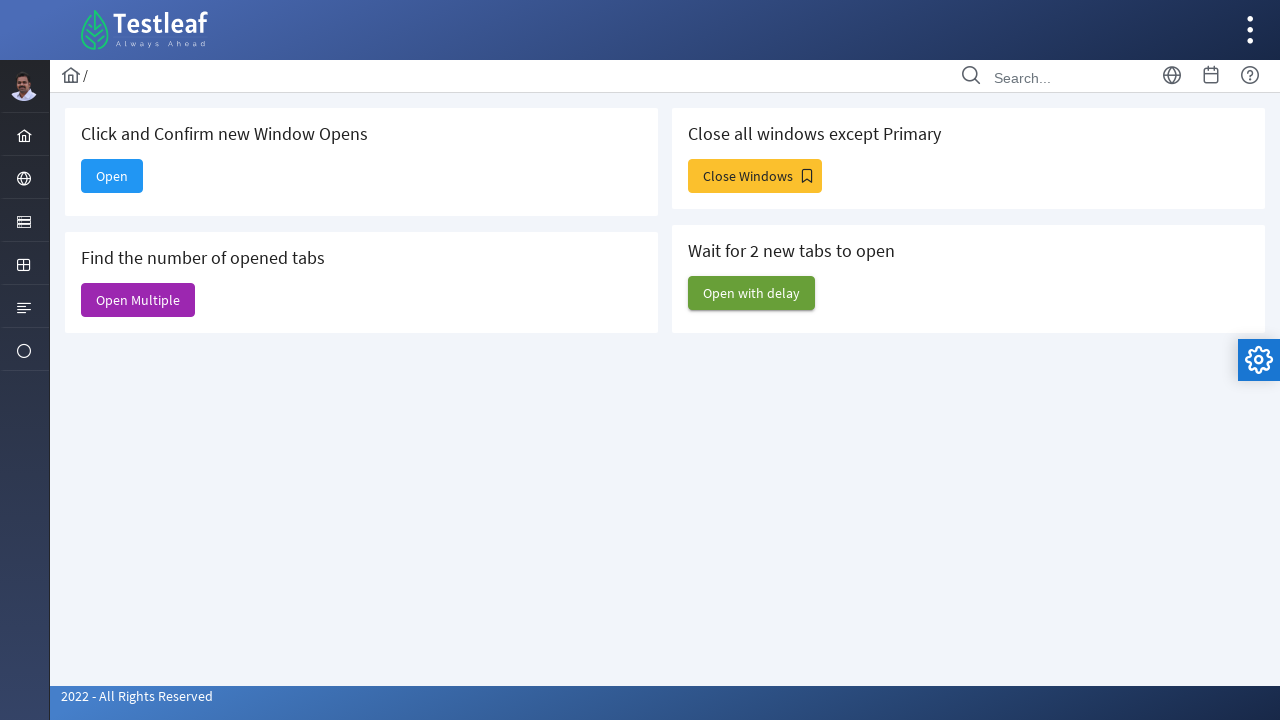